Adds the third product to cart using index-based selection

Starting URL: https://rahulshettyacademy.com/seleniumPractise/#/

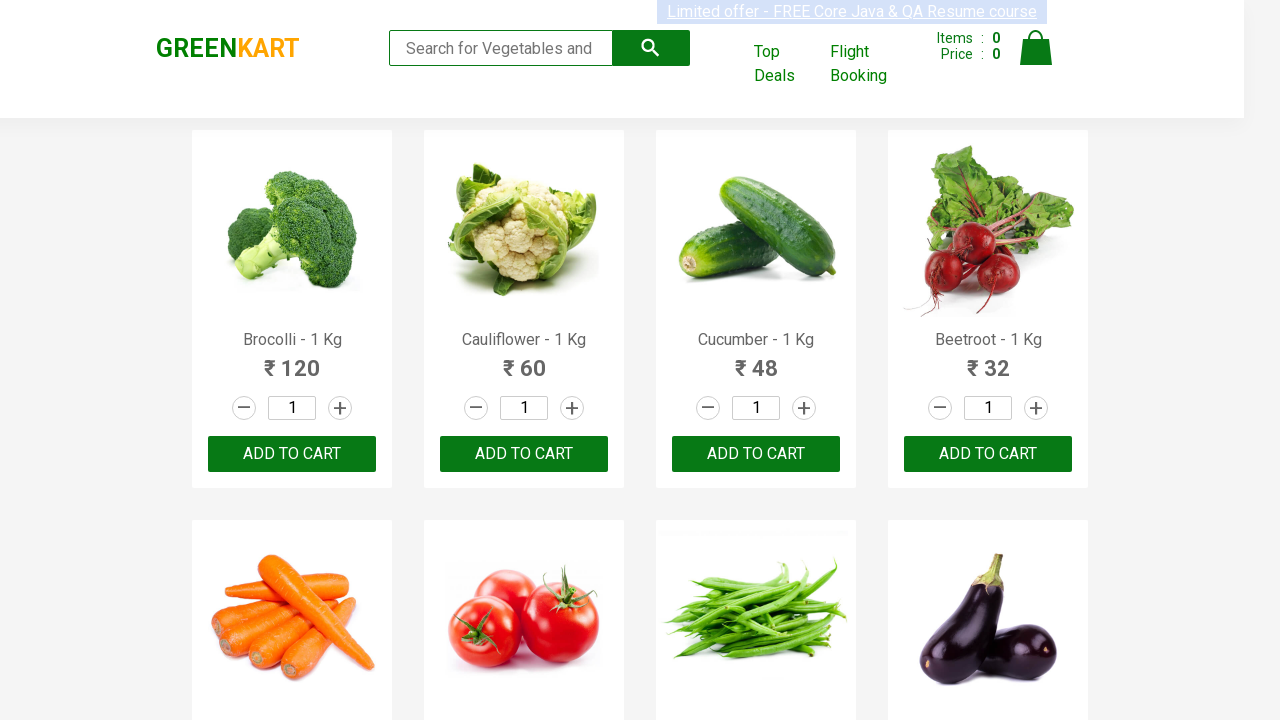

Clicked ADD TO CART button on third product using index-based selection at (756, 454) on .products .product >> nth=2 >> button:has-text("ADD TO CART")
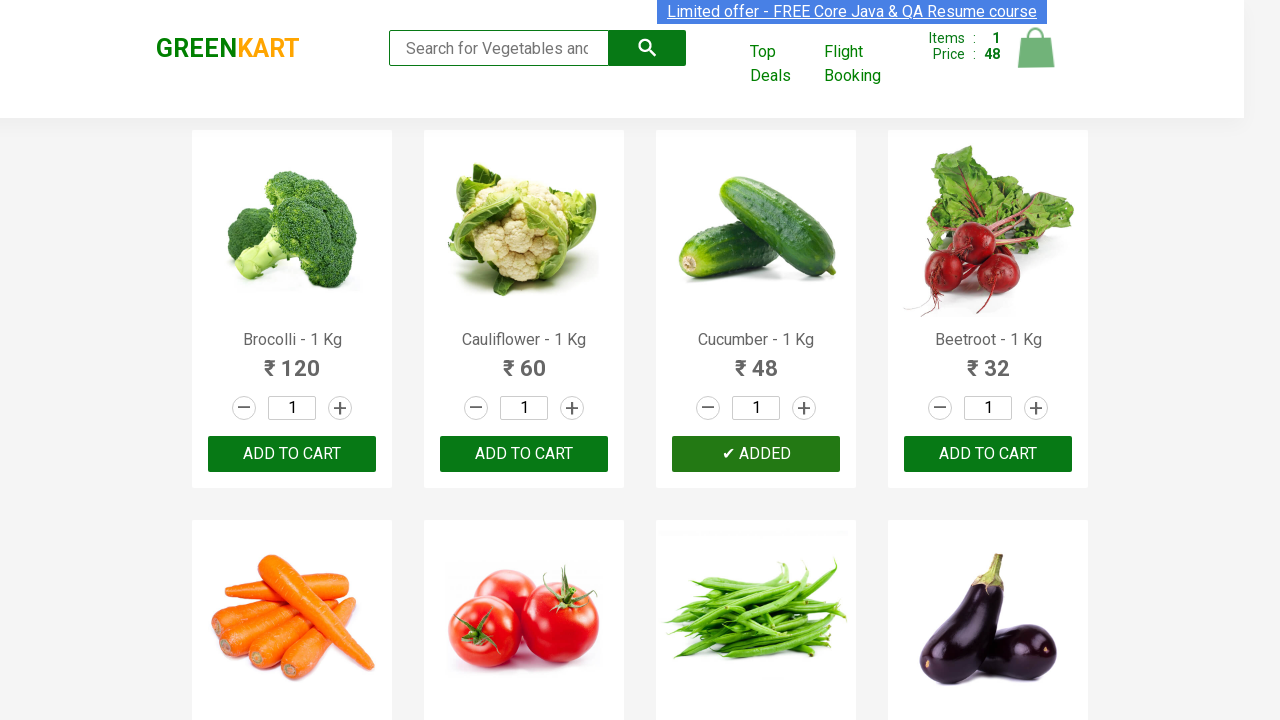

Verified button text changed to ADDED for third product
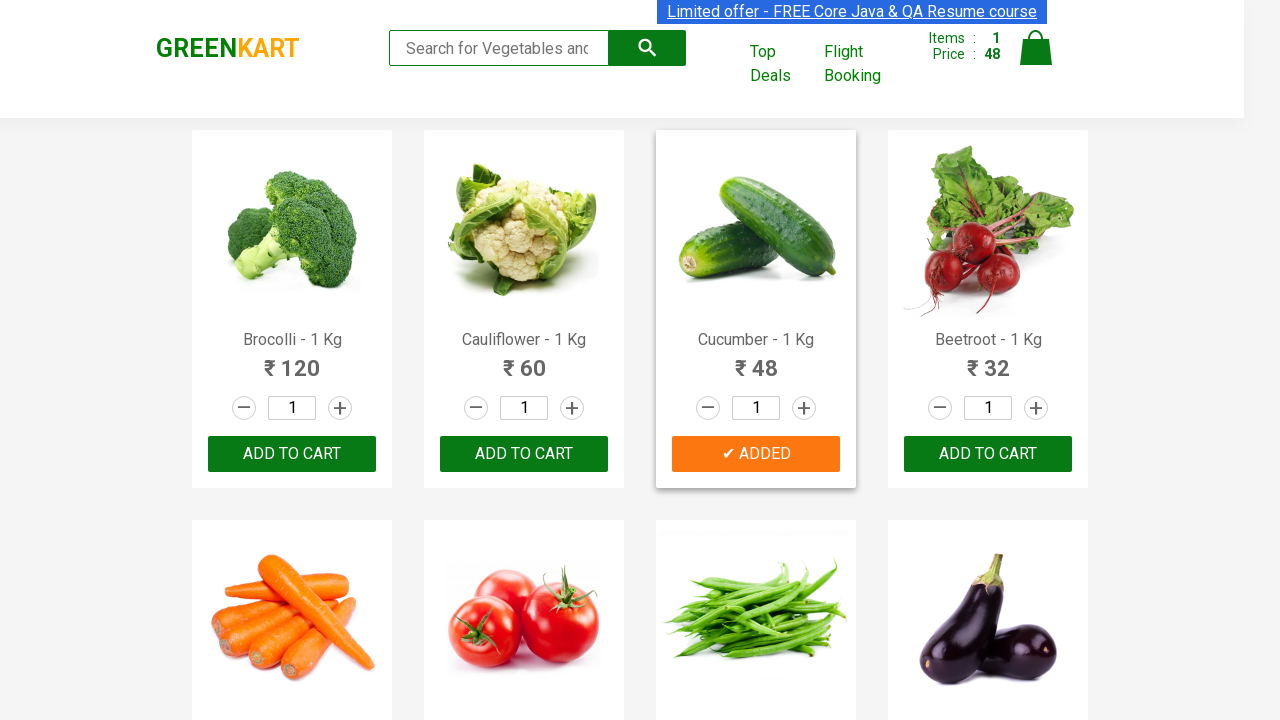

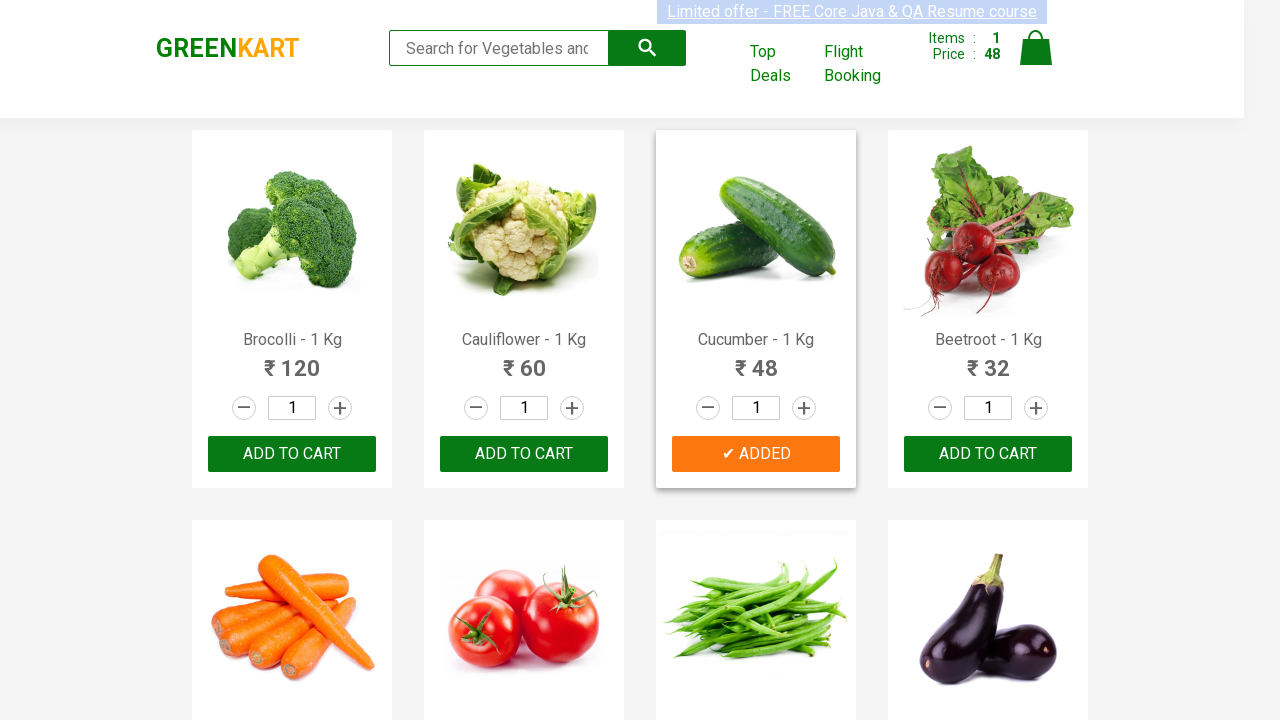